Tests opting out of A/B testing by forging an opt-out cookie on the target page, then refreshing to verify the page displays the non-test version.

Starting URL: http://the-internet.herokuapp.com/abtest

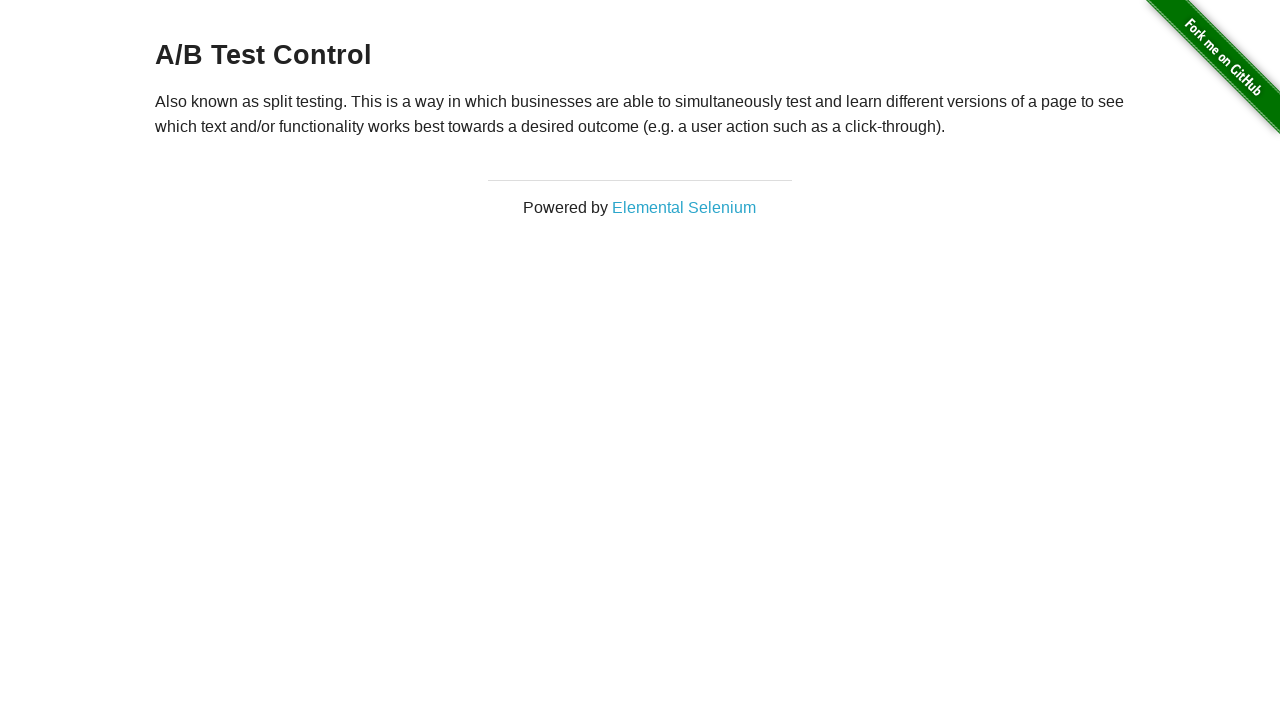

Waited for heading element to load
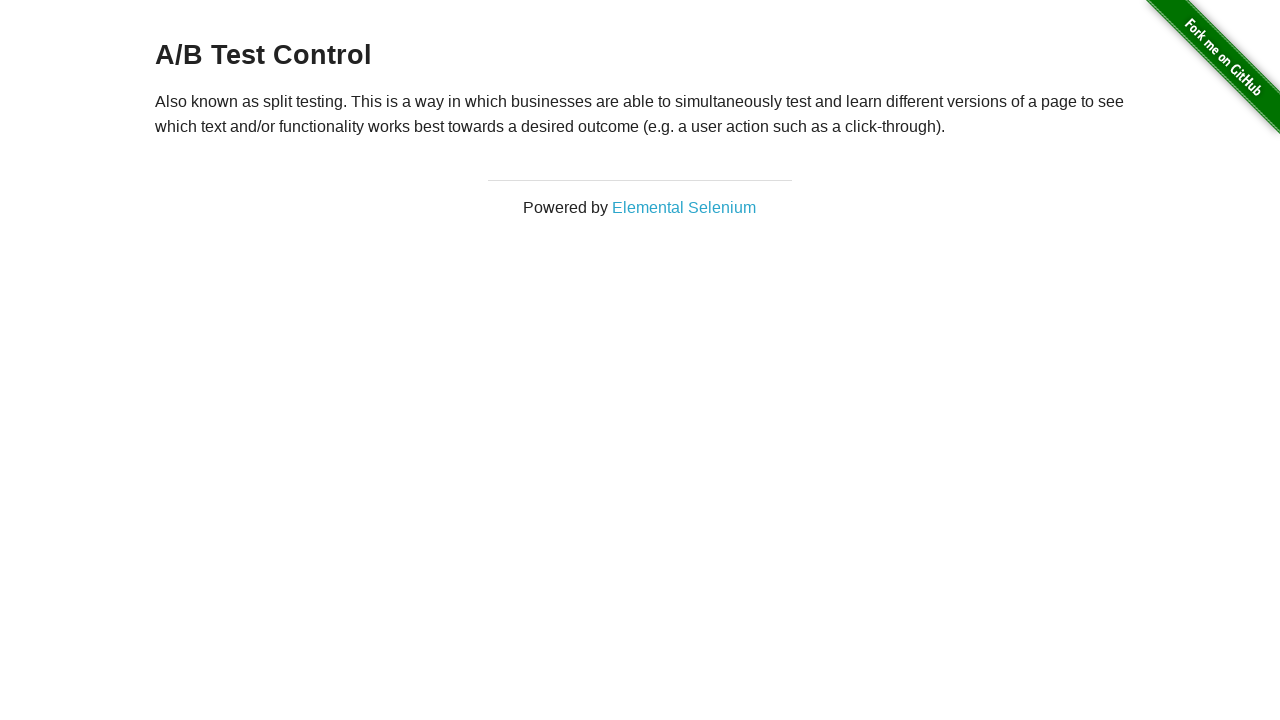

Retrieved heading text content
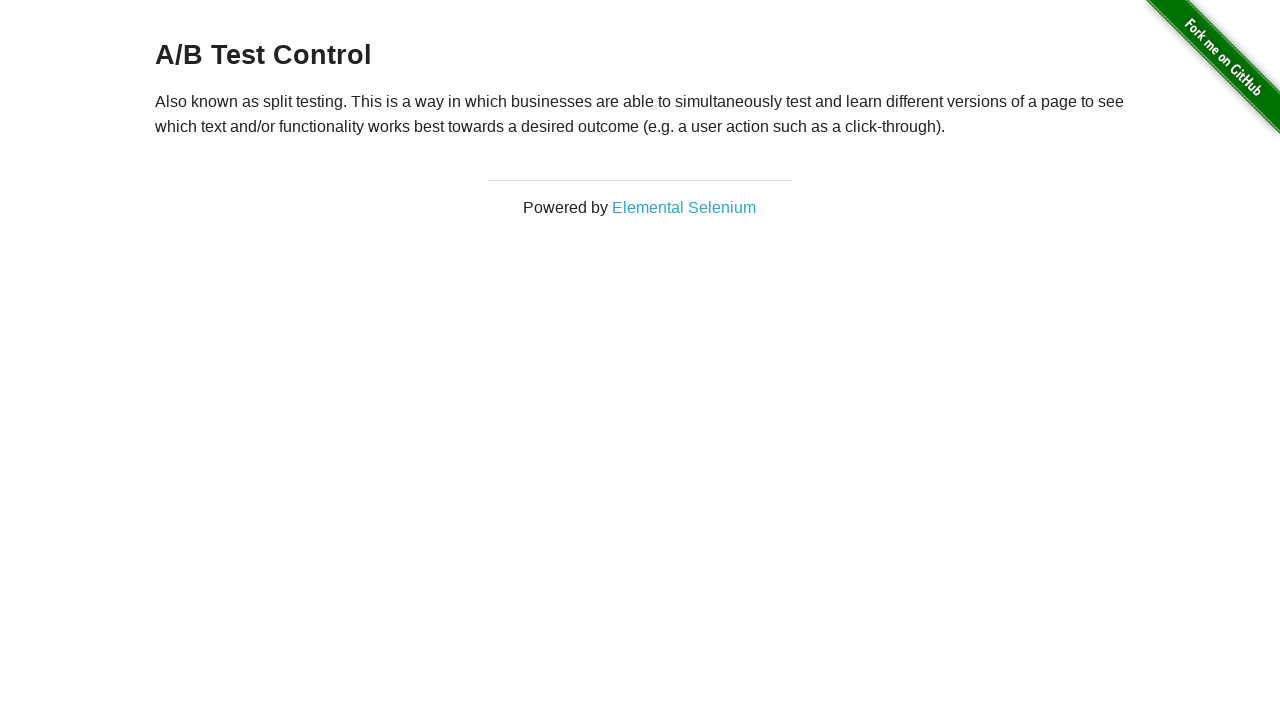

Verified page is in A/B test group: 'A/B Test Control'
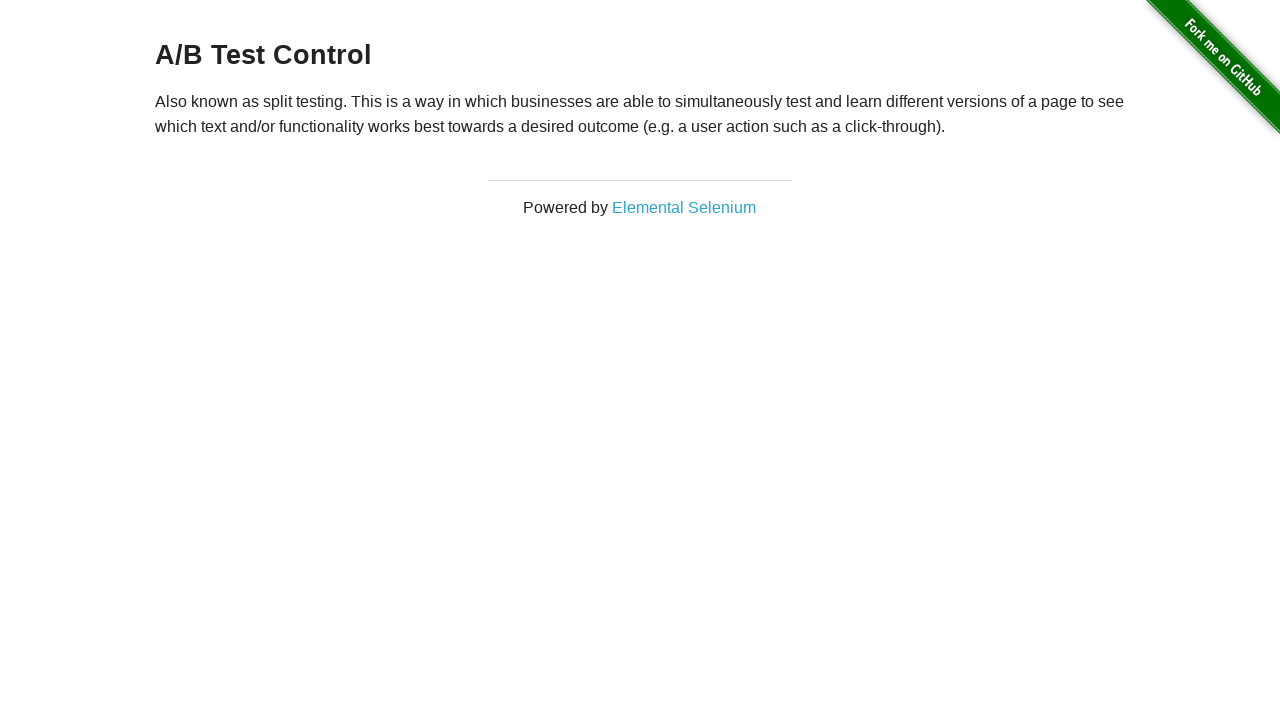

Added opt-out cookie 'optimizelyOptOut' to context
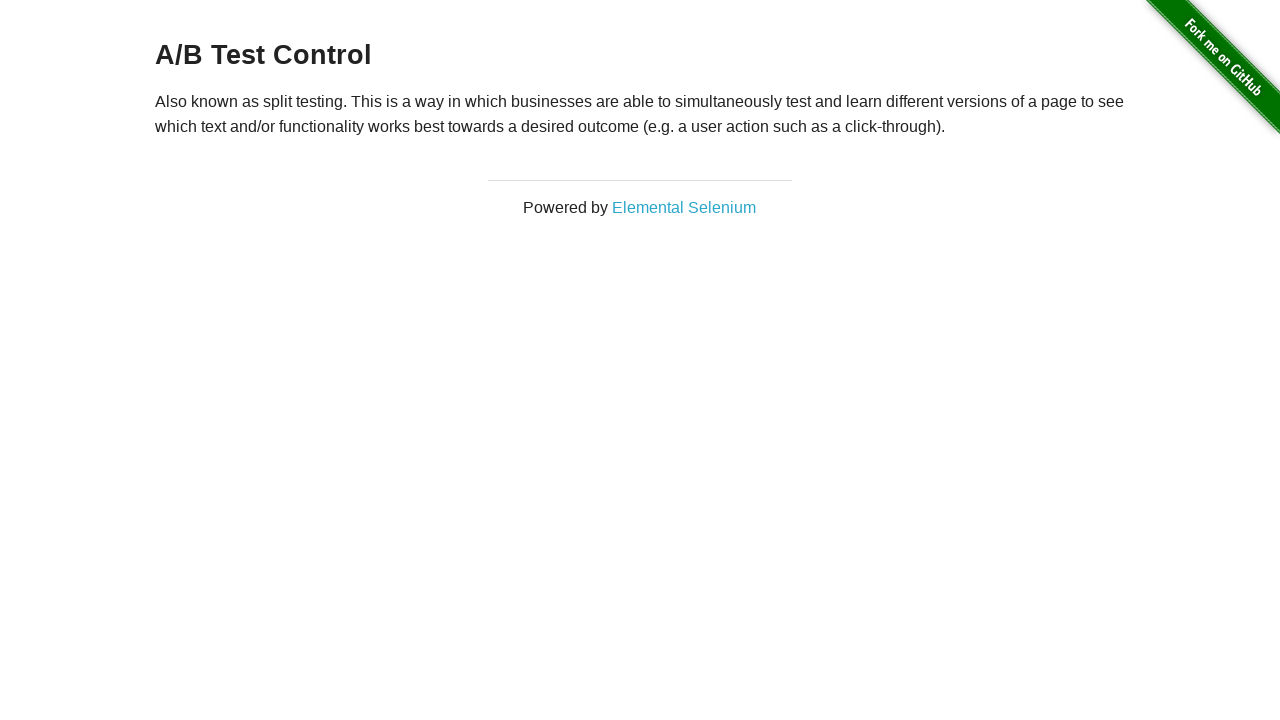

Reloaded page to apply opt-out cookie
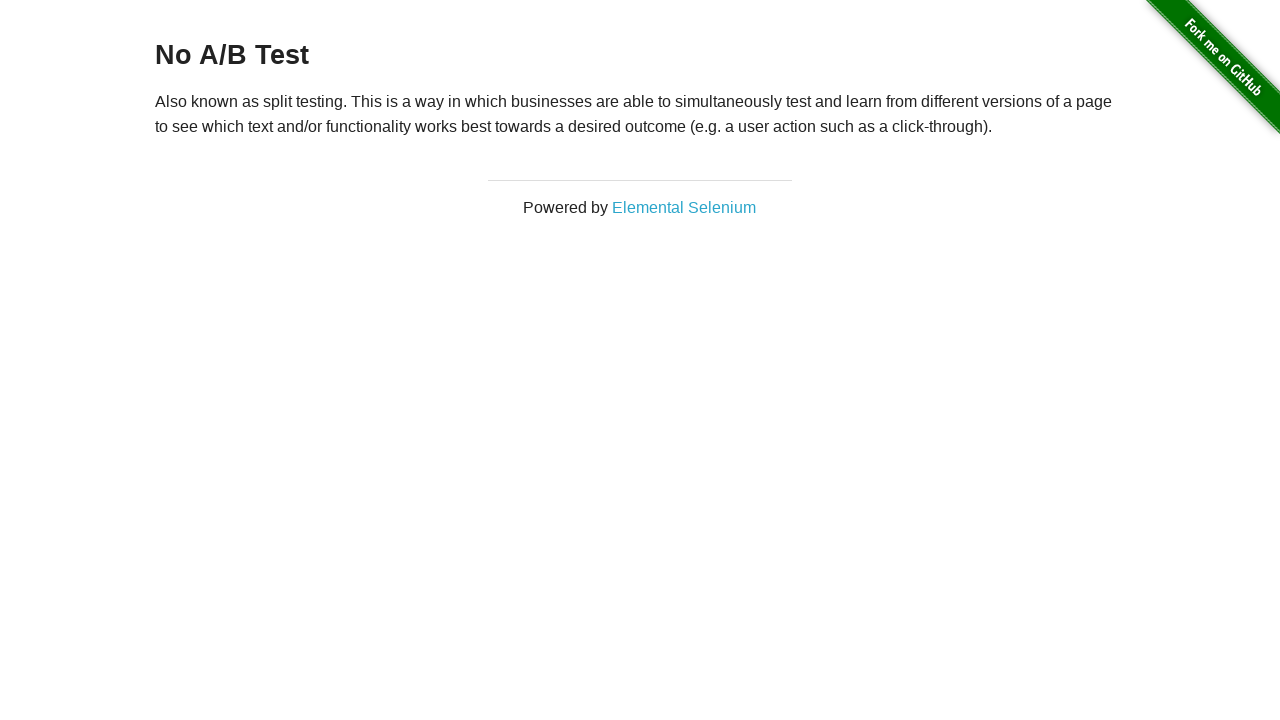

Retrieved heading text content after page reload
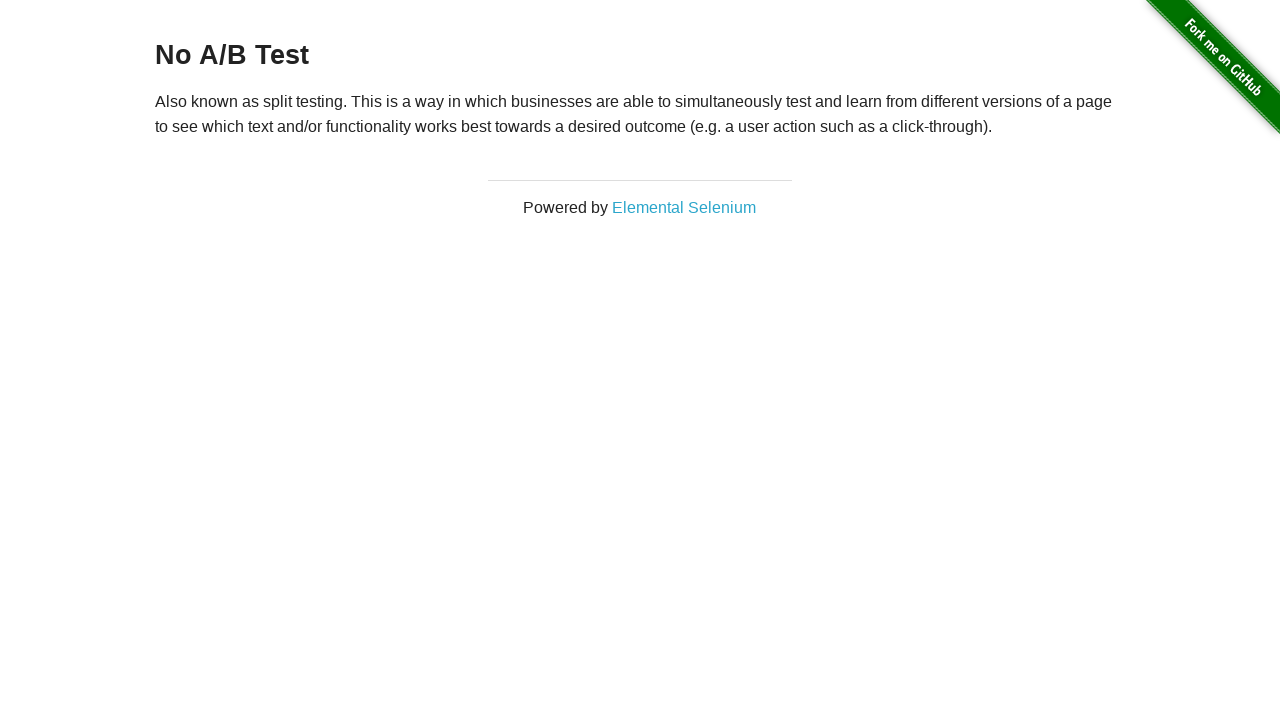

Verified page displays non-test version after opting out
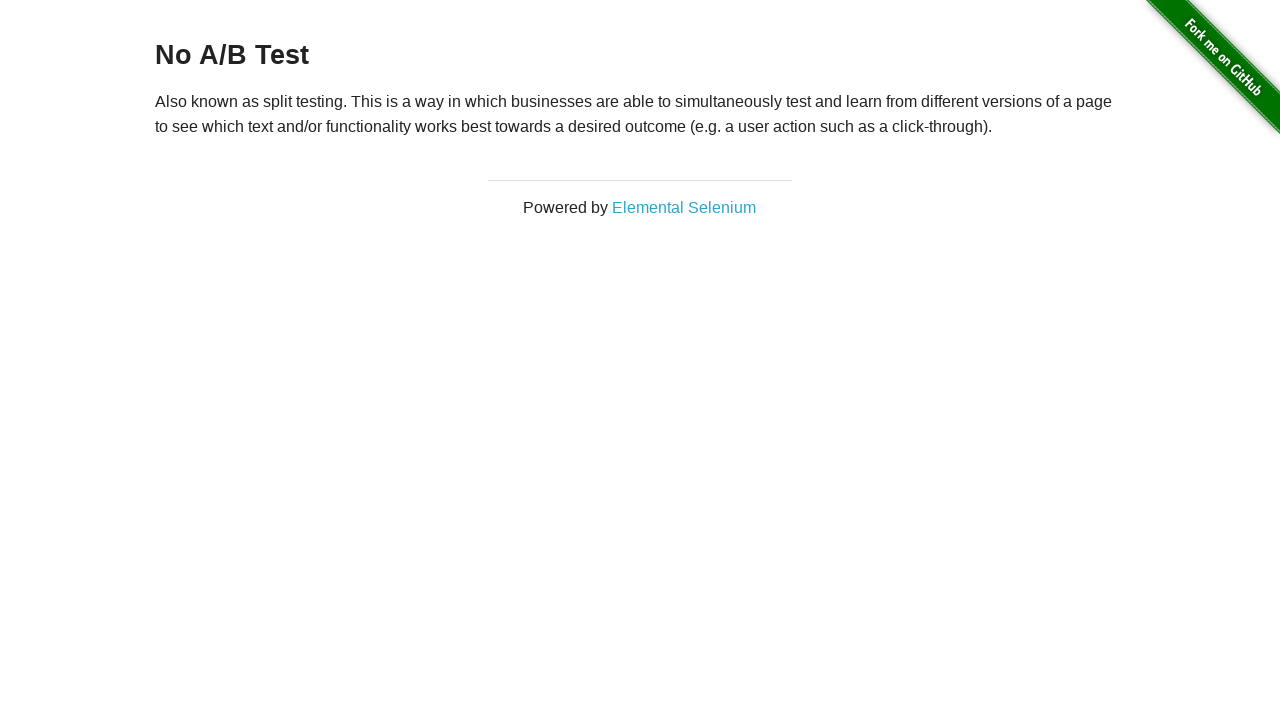

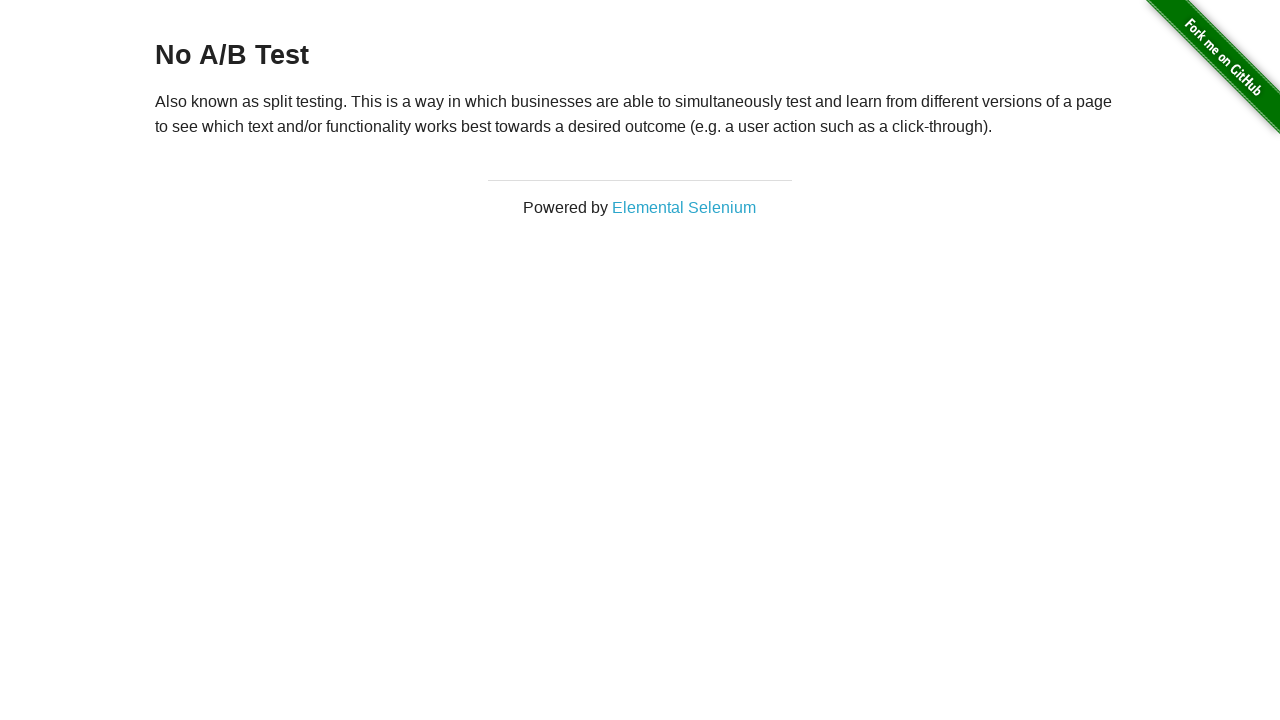